Tests JavaScript native alert functionality by triggering an alert and accepting it

Starting URL: https://sweetalert.js.org/

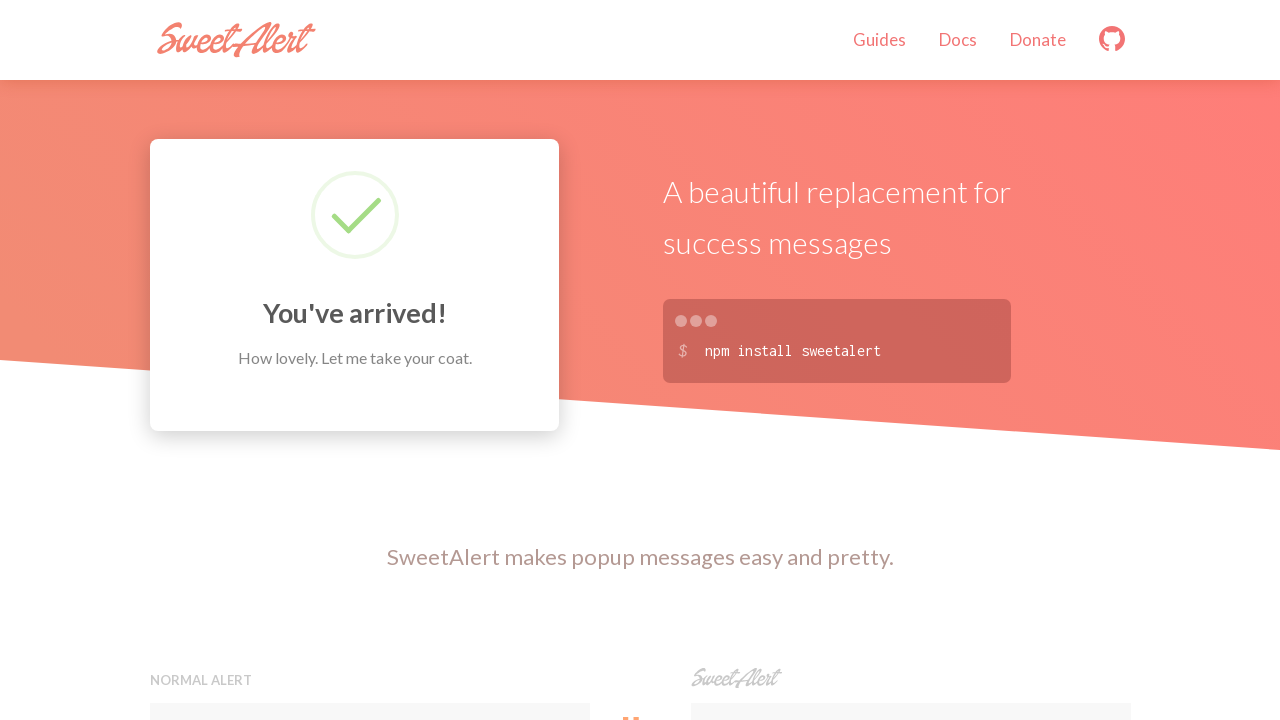

Set up dialog handler to accept JavaScript alerts
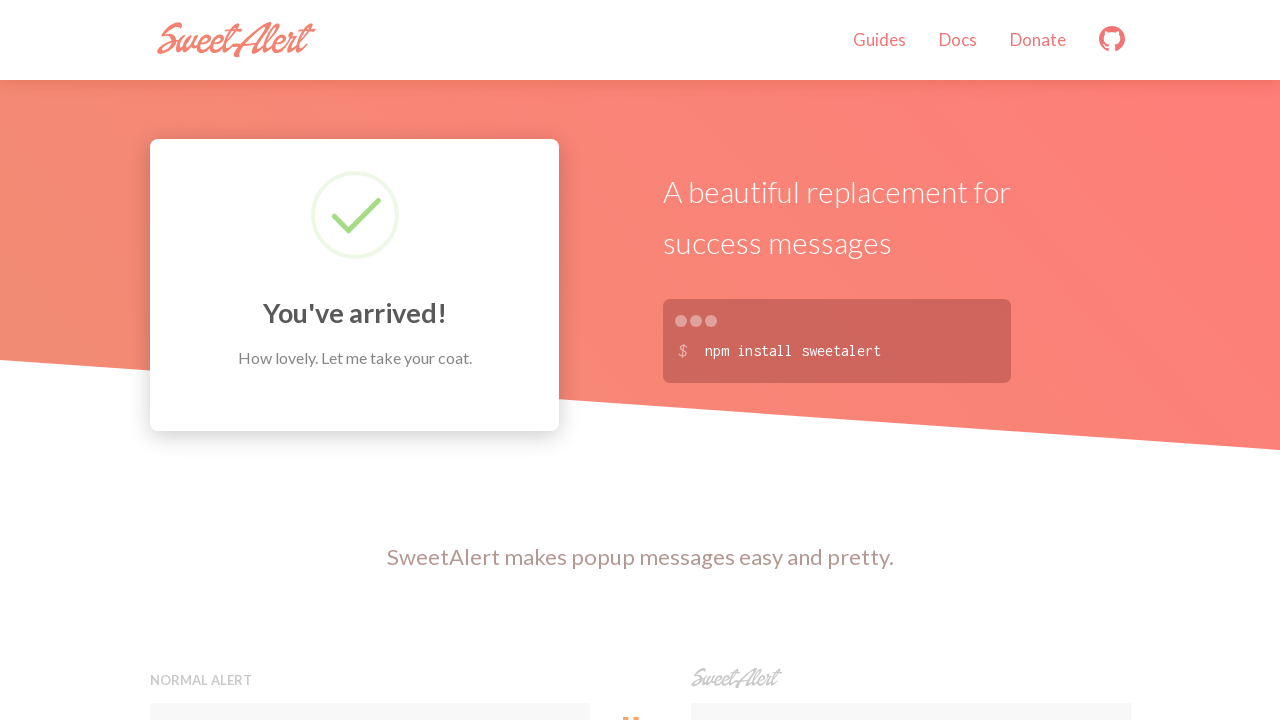

Clicked button to trigger JavaScript alert at (370, 360) on xpath=//button[contains(@onclick, 'alert')]
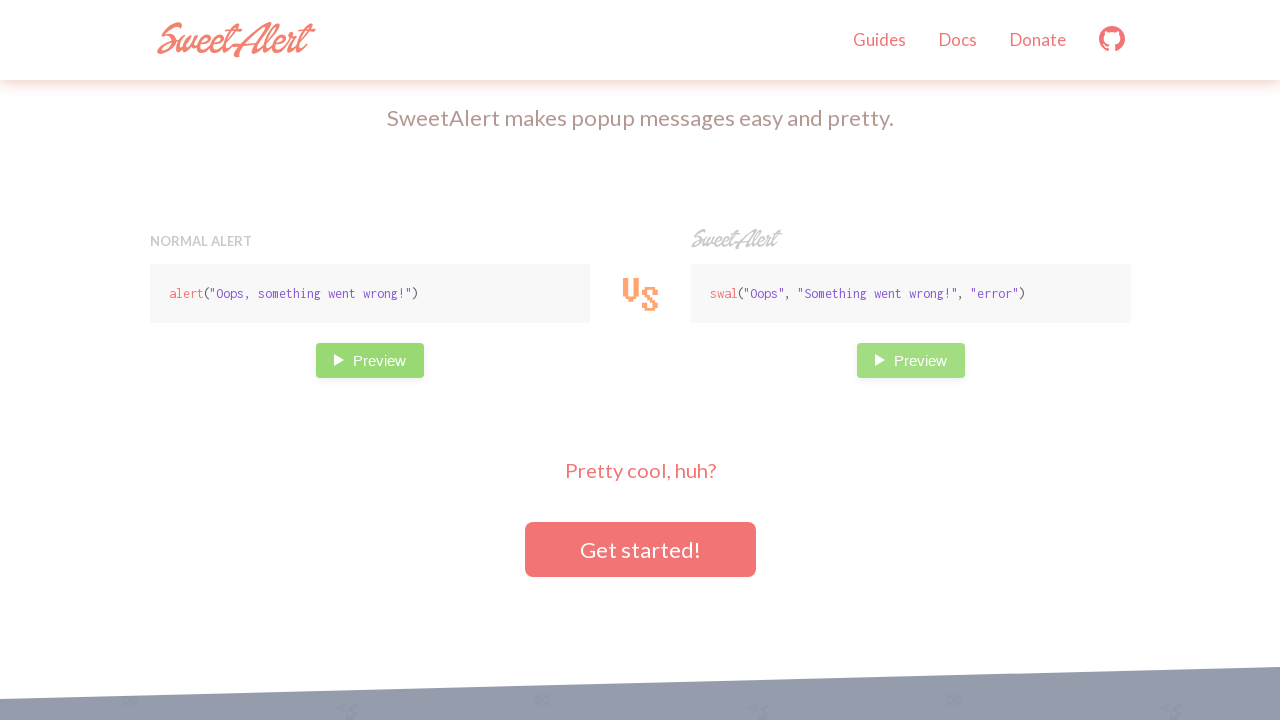

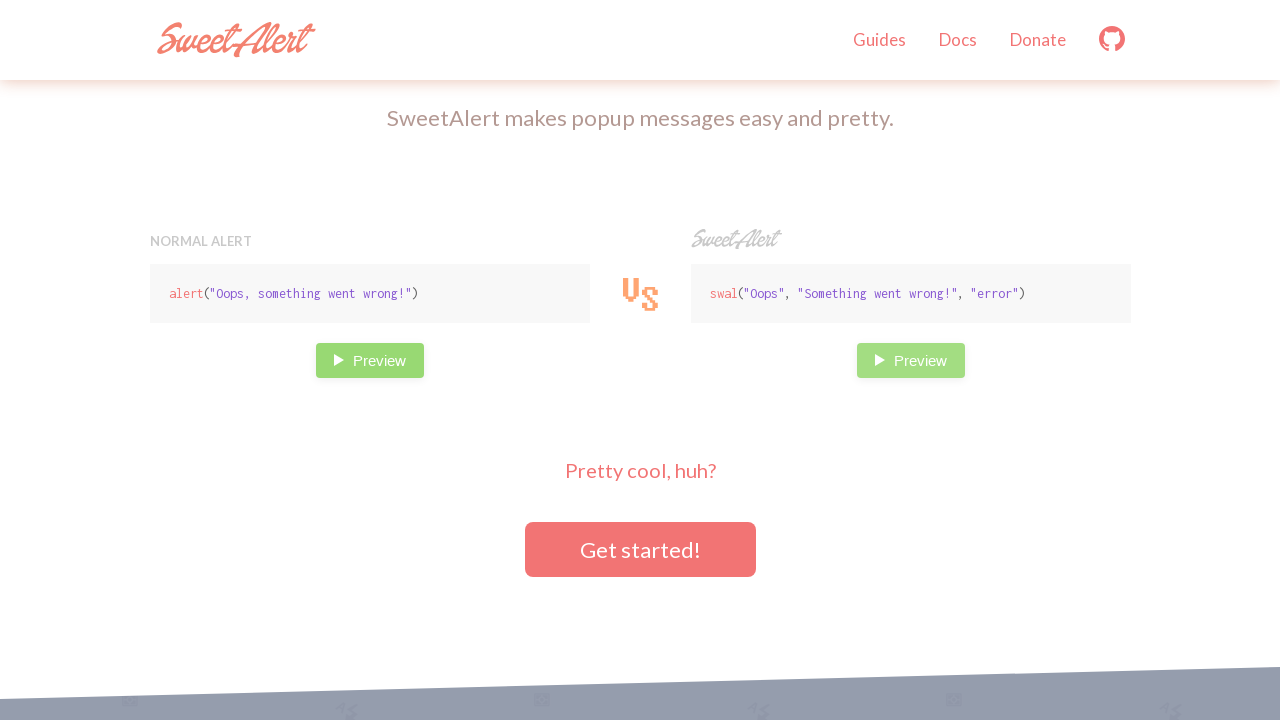